Tests that the browser back button works correctly with todo filters

Starting URL: https://demo.playwright.dev/todomvc

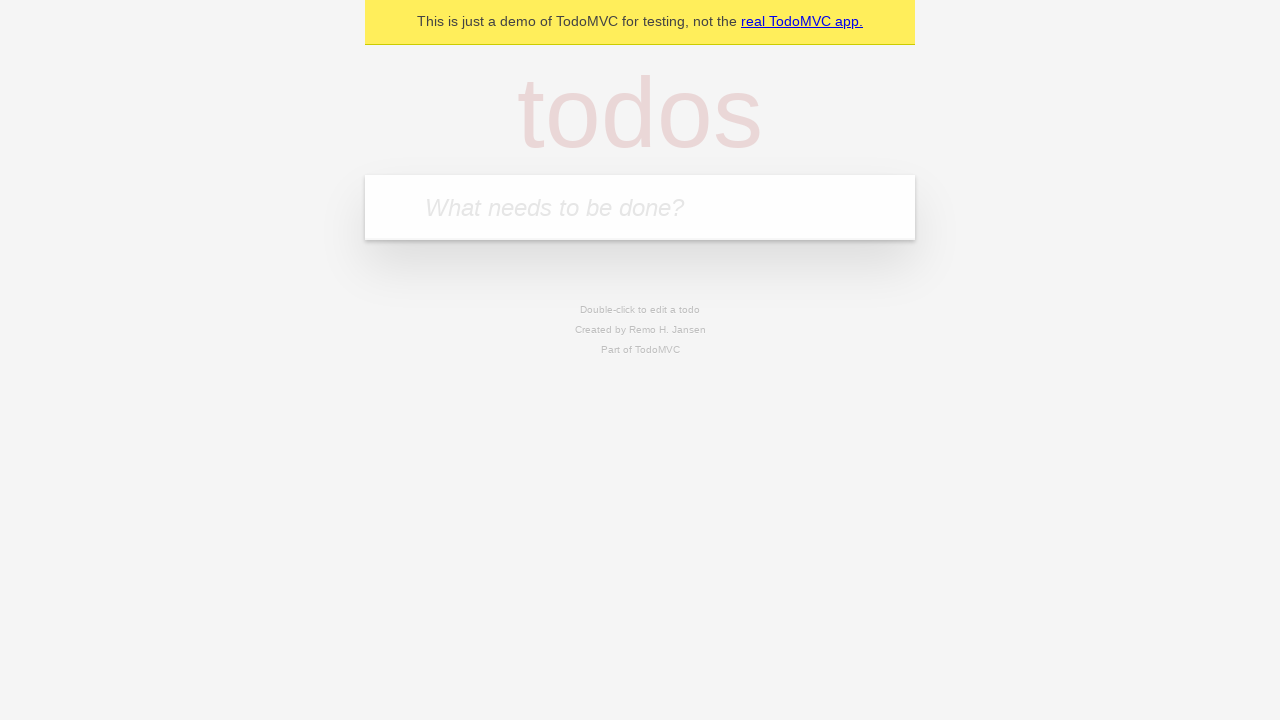

Filled todo input with 'buy some cheese' on internal:attr=[placeholder="What needs to be done?"i]
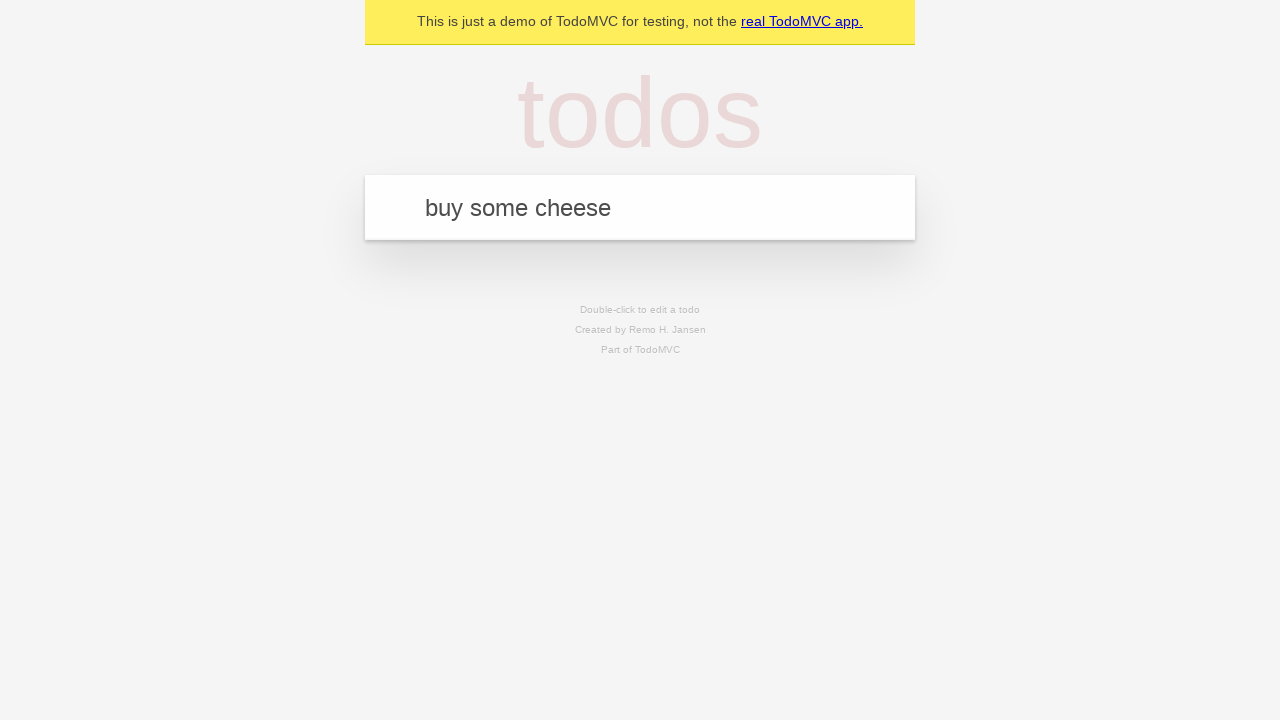

Pressed Enter to create todo 'buy some cheese' on internal:attr=[placeholder="What needs to be done?"i]
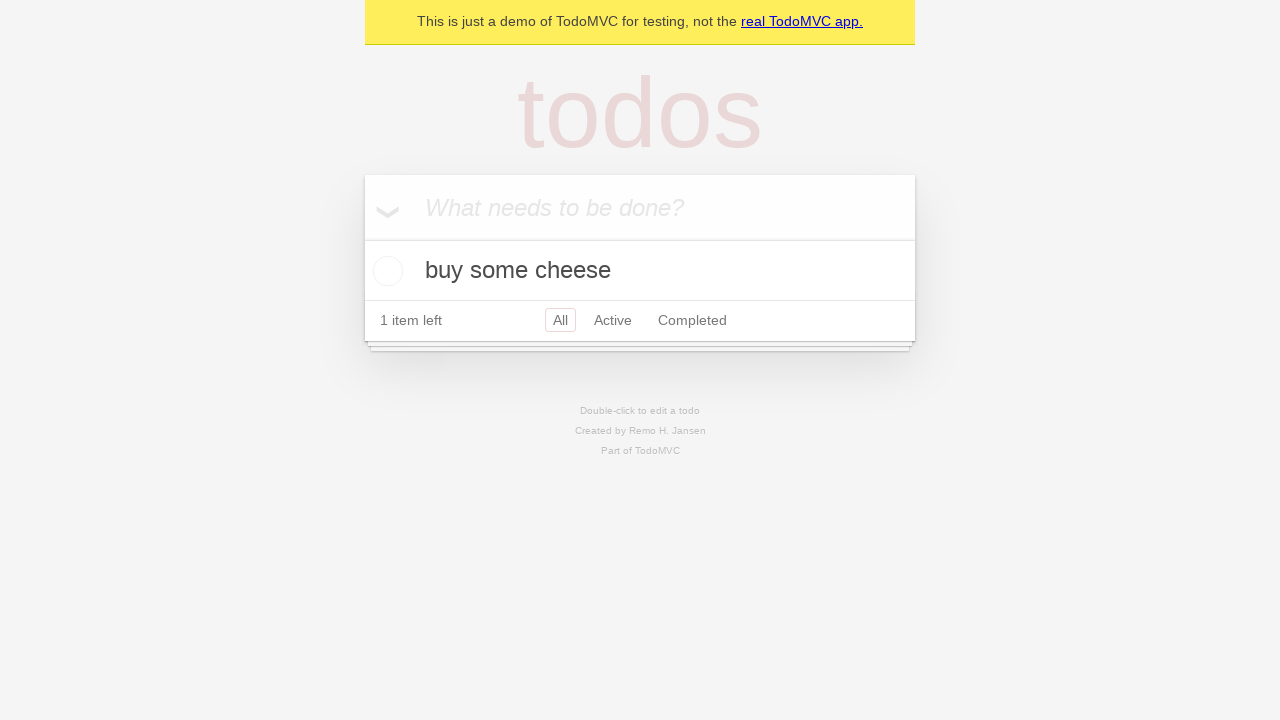

Filled todo input with 'feed the cat' on internal:attr=[placeholder="What needs to be done?"i]
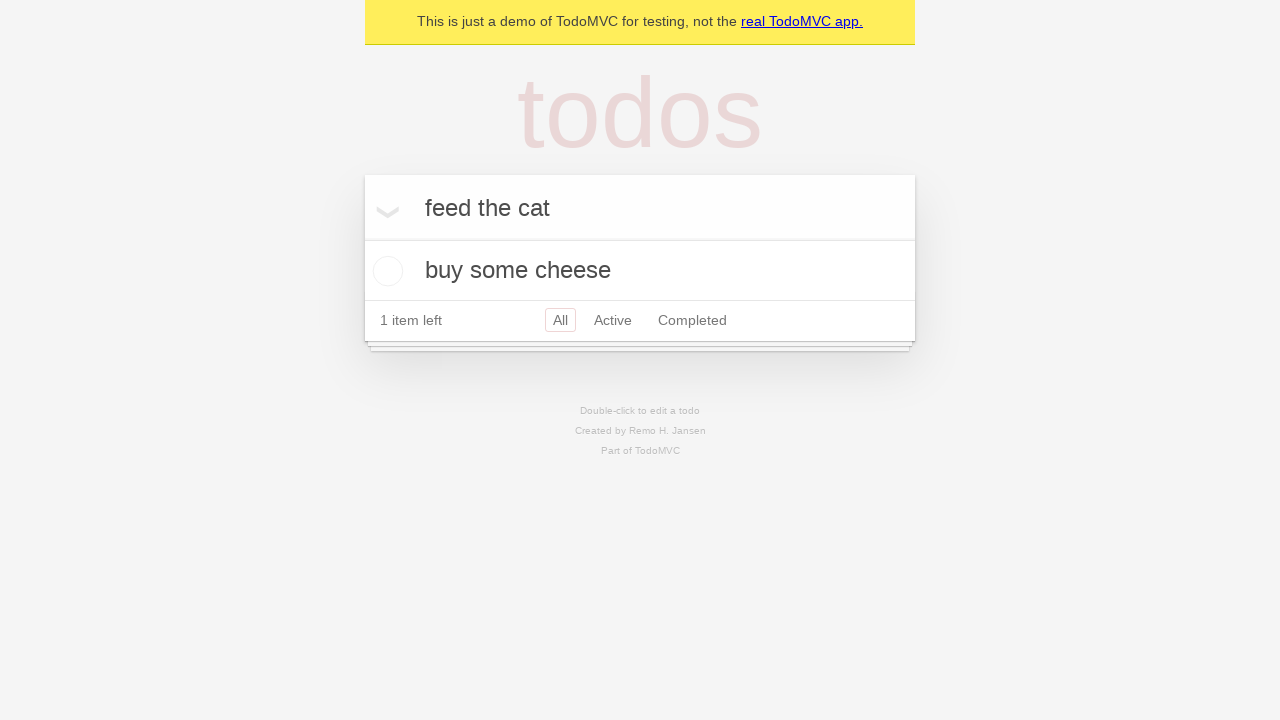

Pressed Enter to create todo 'feed the cat' on internal:attr=[placeholder="What needs to be done?"i]
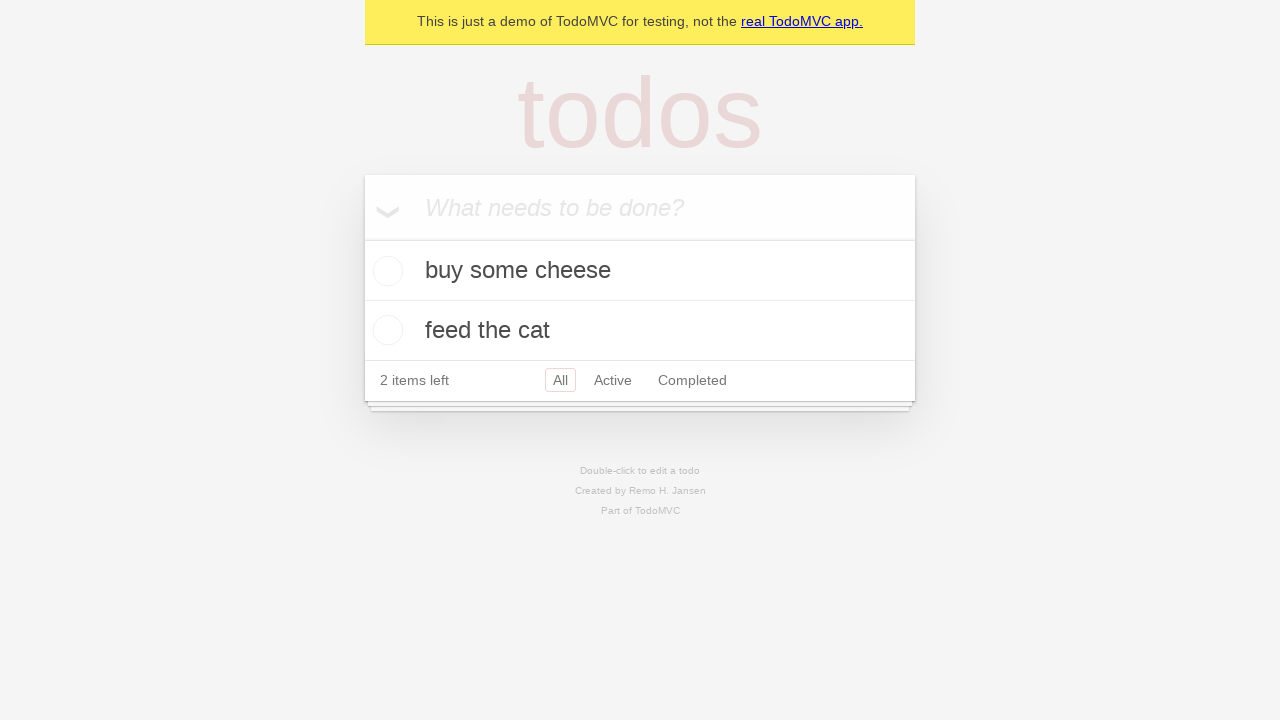

Filled todo input with 'book a doctors appointment' on internal:attr=[placeholder="What needs to be done?"i]
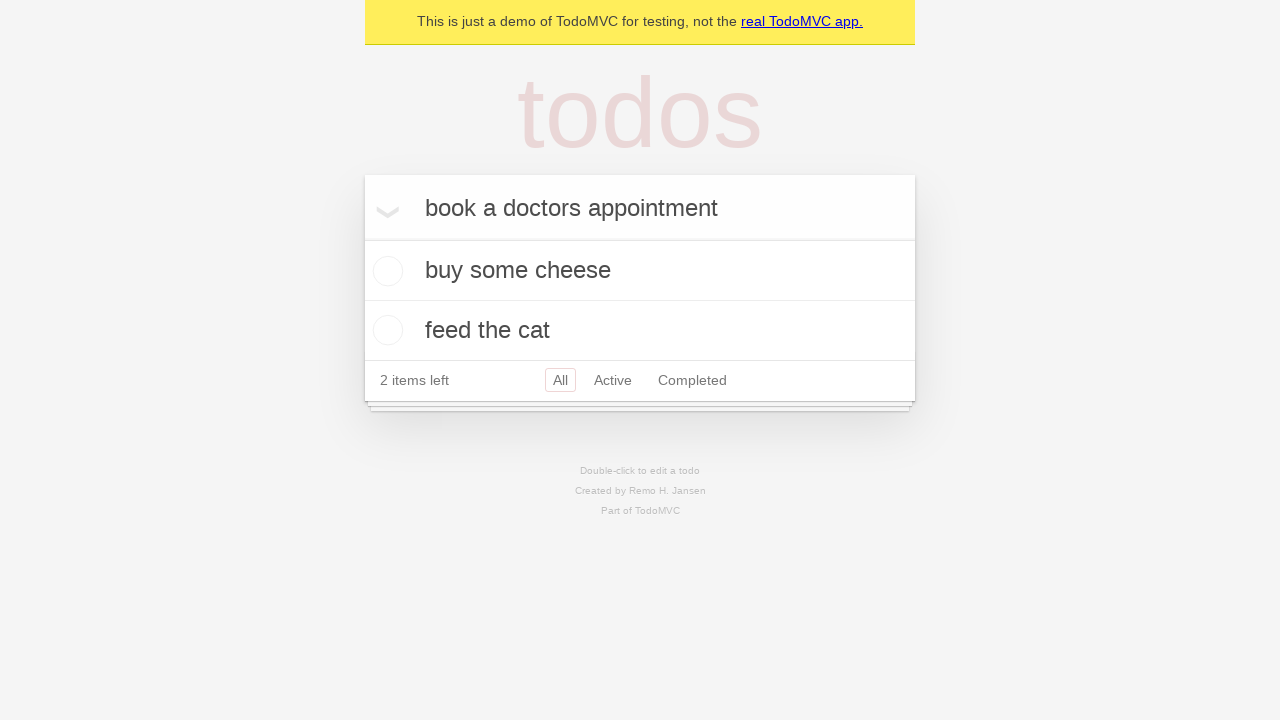

Pressed Enter to create todo 'book a doctors appointment' on internal:attr=[placeholder="What needs to be done?"i]
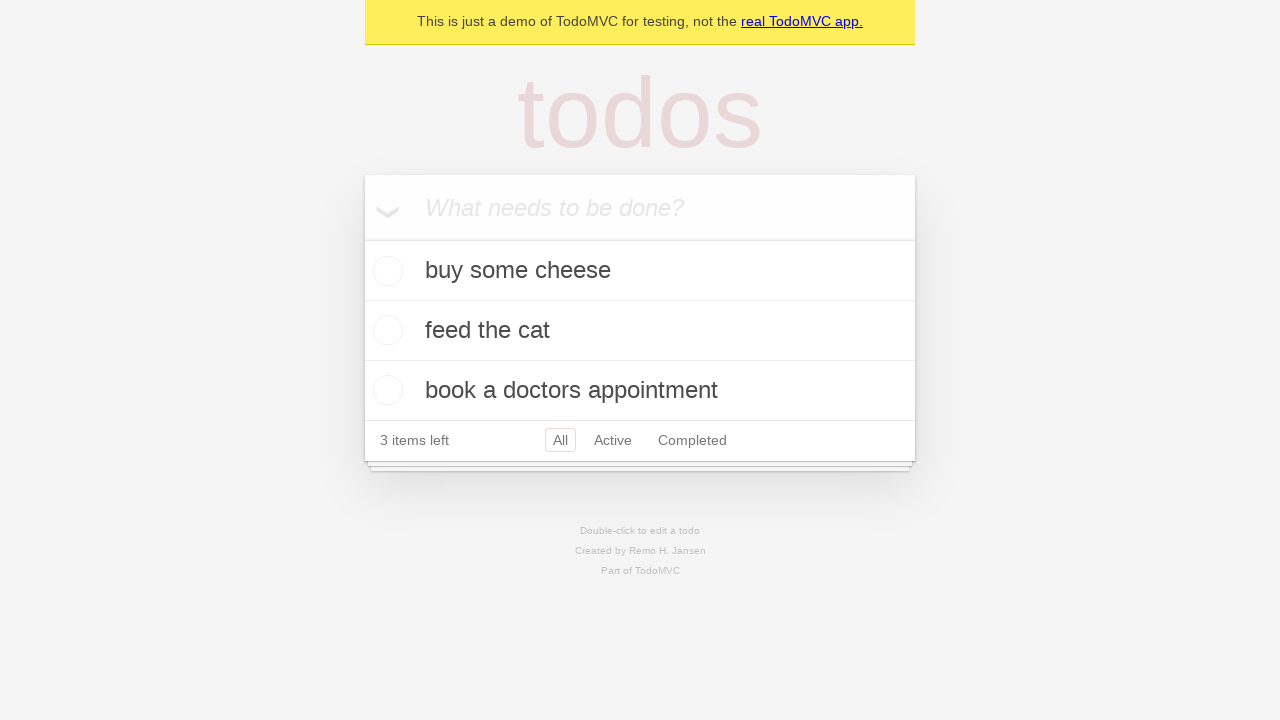

All 3 todo items loaded
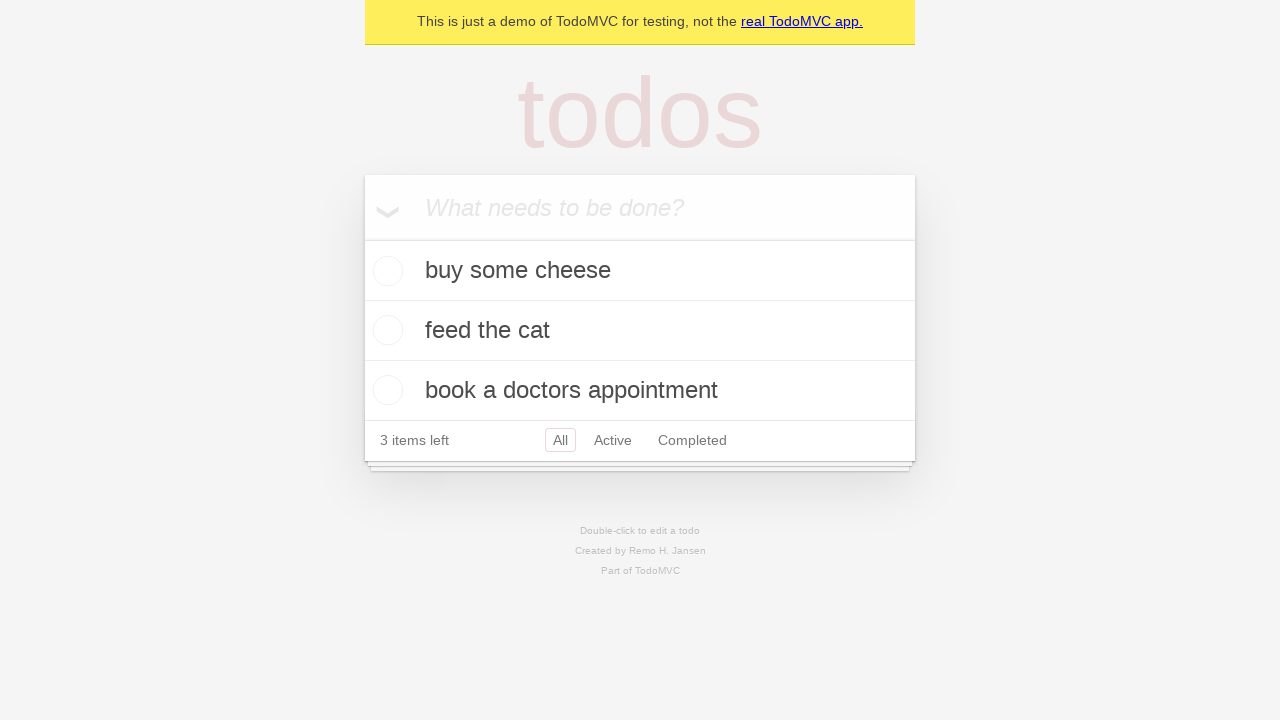

Checked the second todo item at (385, 330) on [data-testid='todo-item'] >> nth=1 >> internal:role=checkbox
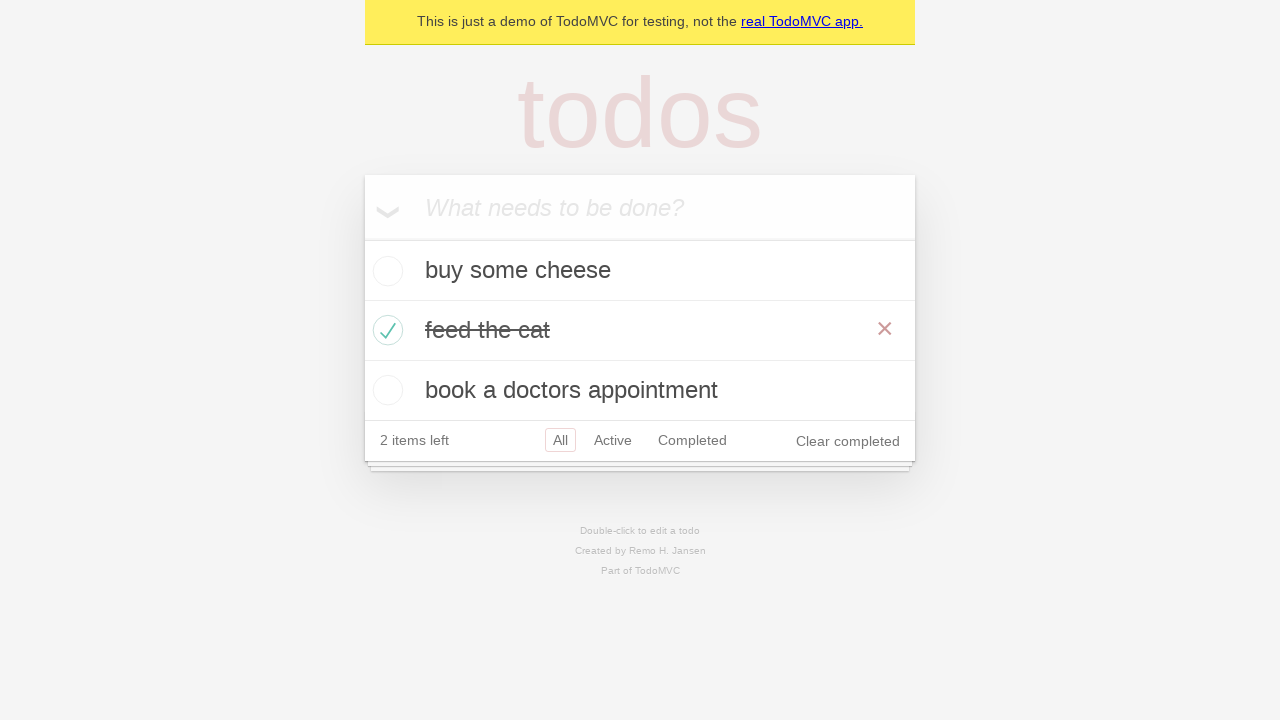

Clicked 'All' filter at (560, 440) on internal:role=link[name="All"i]
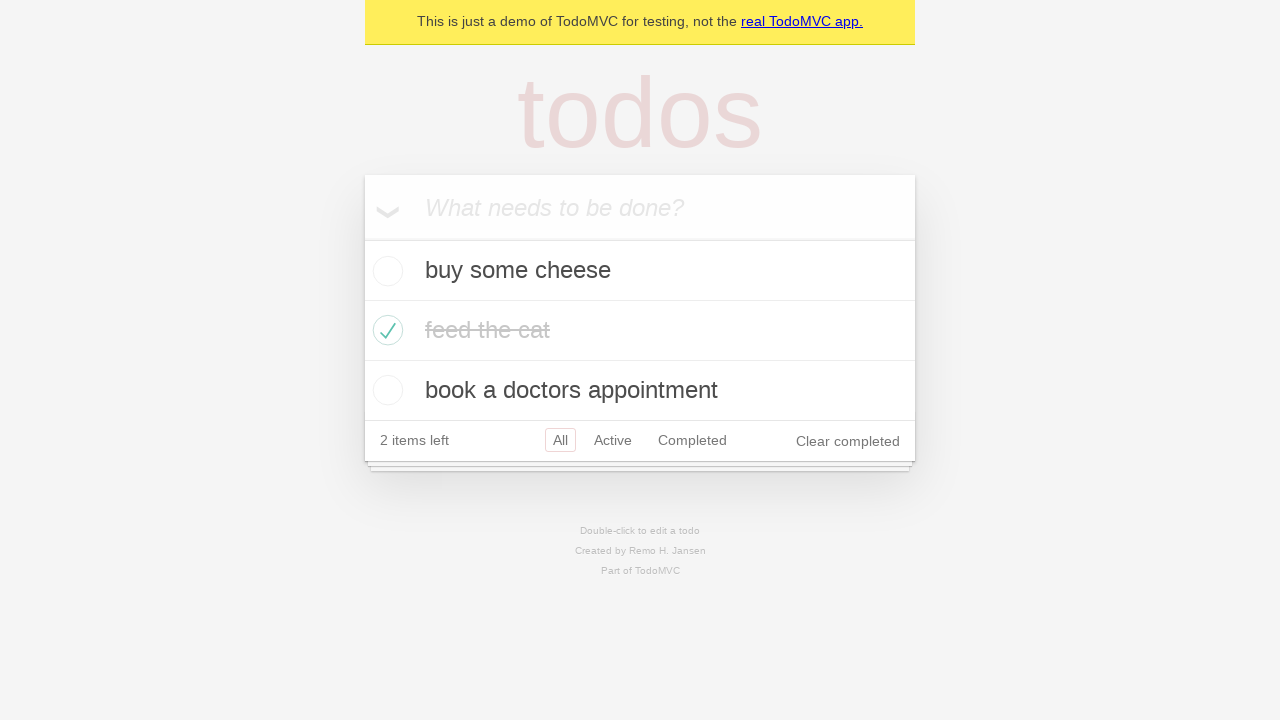

Clicked 'Active' filter at (613, 440) on internal:role=link[name="Active"i]
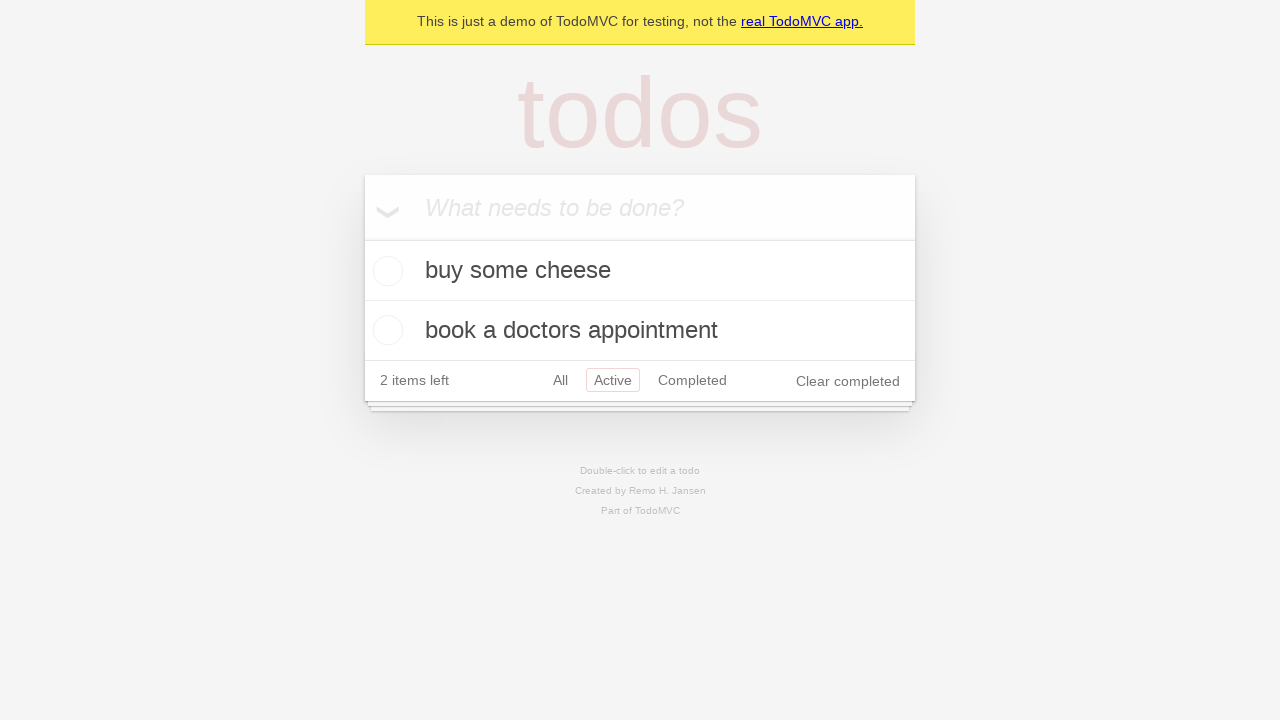

Clicked 'Completed' filter at (692, 380) on internal:role=link[name="Completed"i]
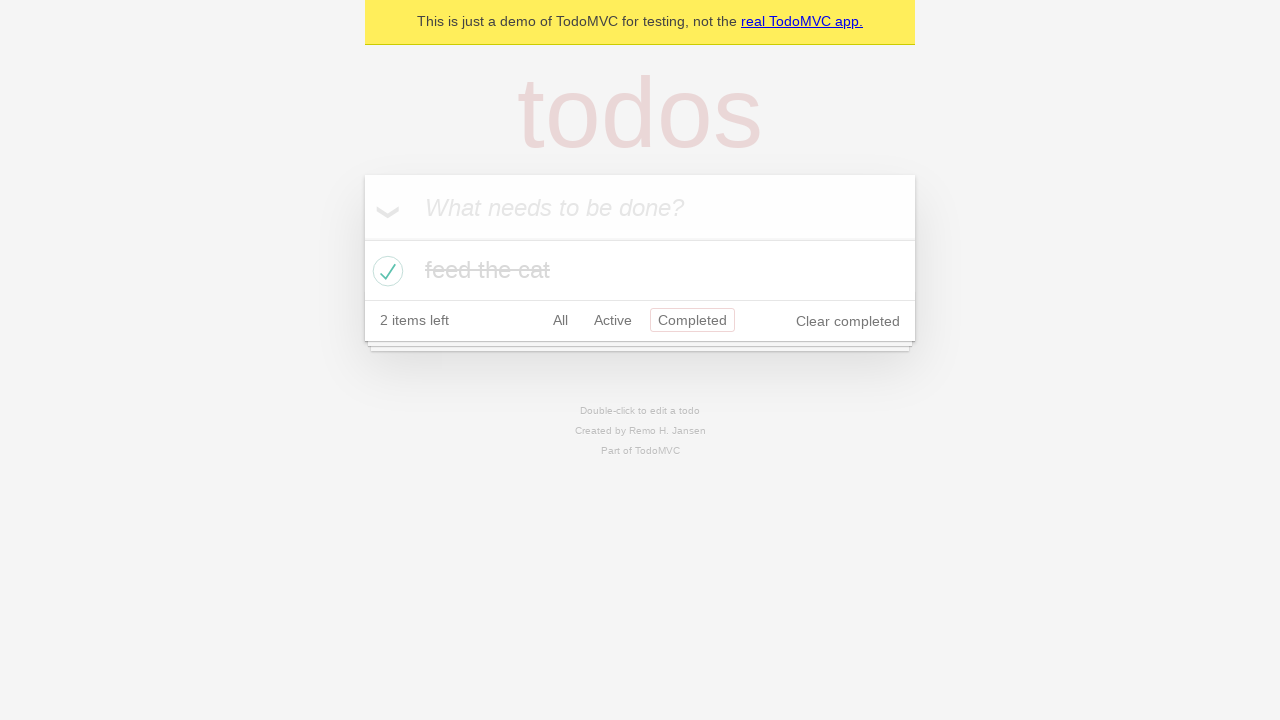

Navigated back using browser back button (back to 'Active' filter)
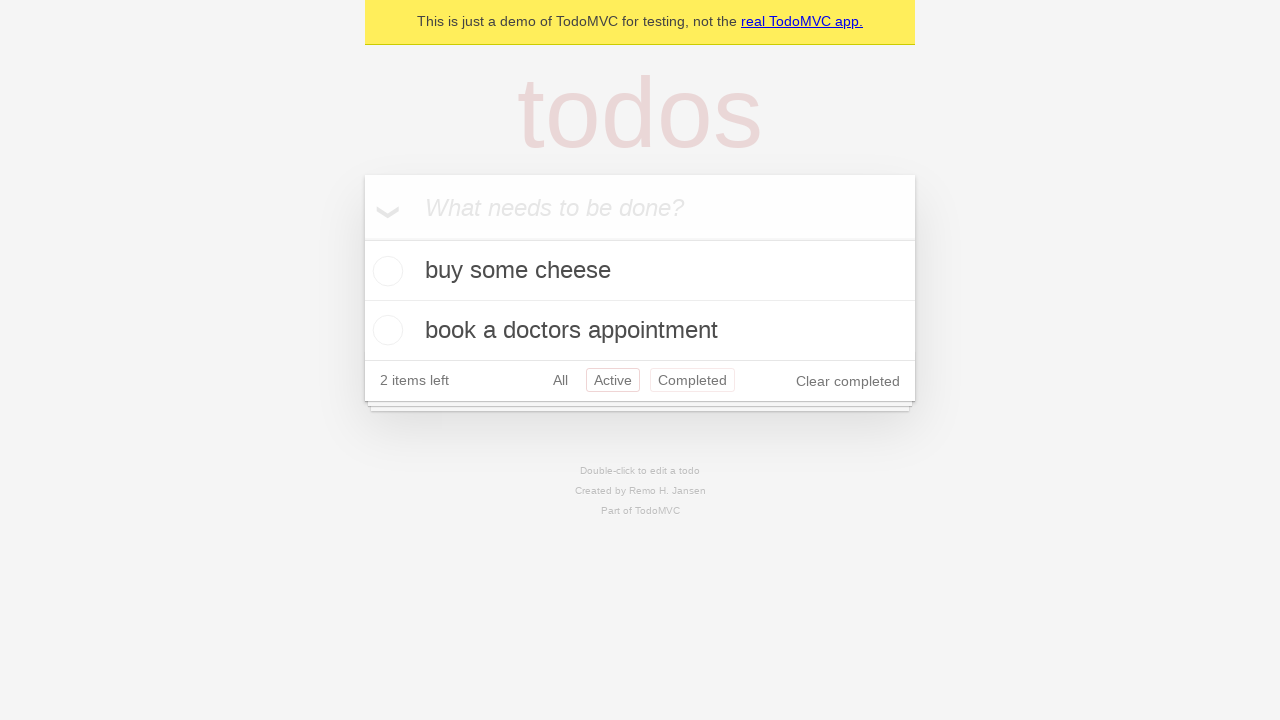

Navigated back using browser back button (back to 'All' filter)
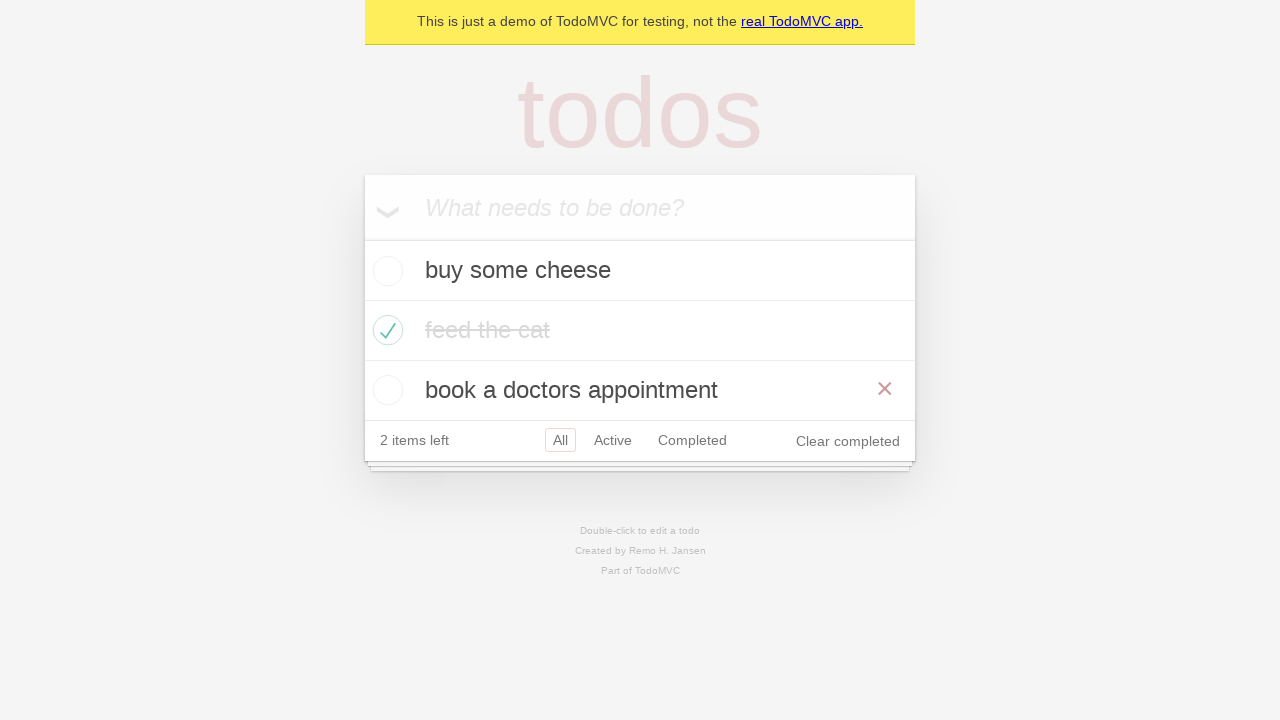

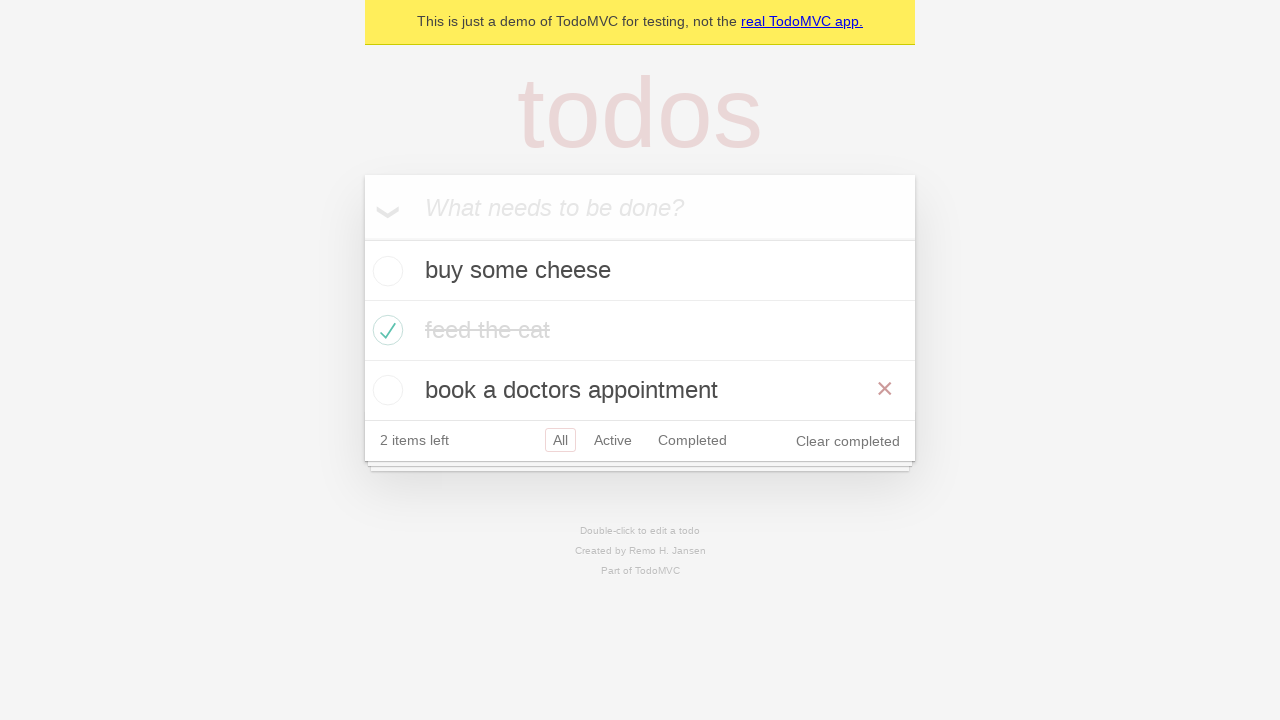